Navigates to the Context Menu page and verifies that right-clicking on the box triggers a JavaScript alert with the expected text

Starting URL: https://the-internet.herokuapp.com/

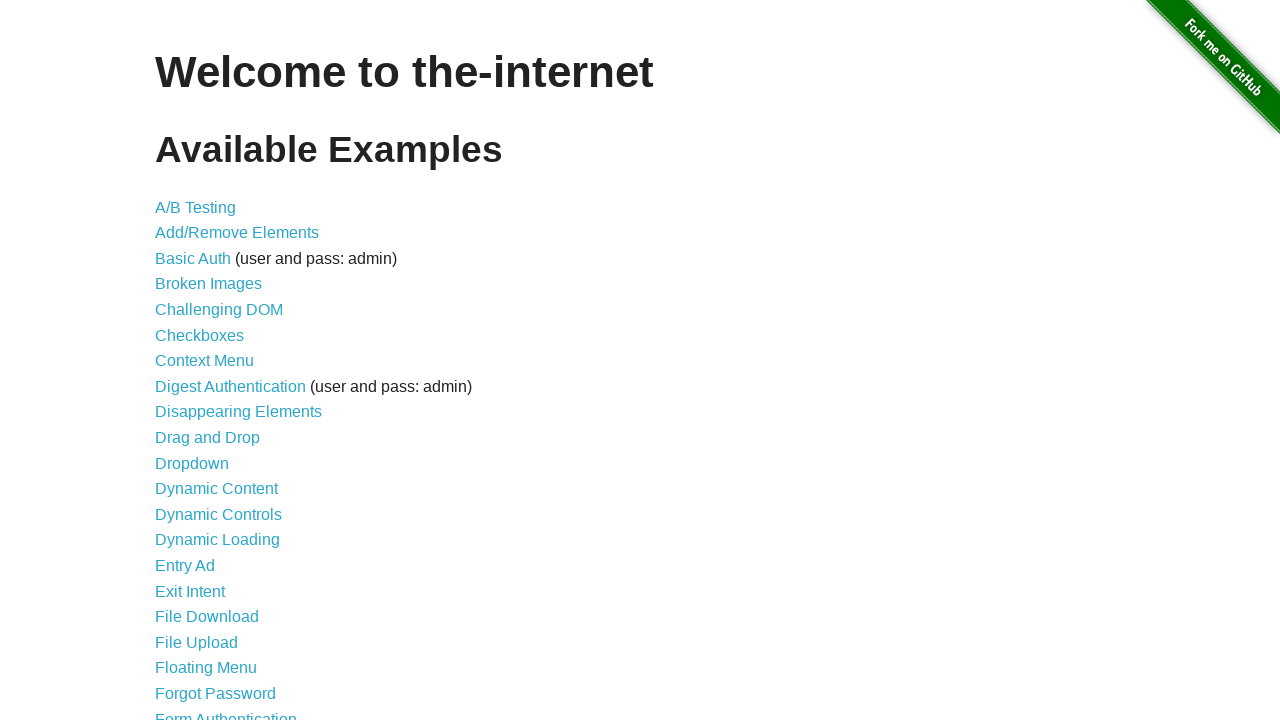

Waited for page header to load
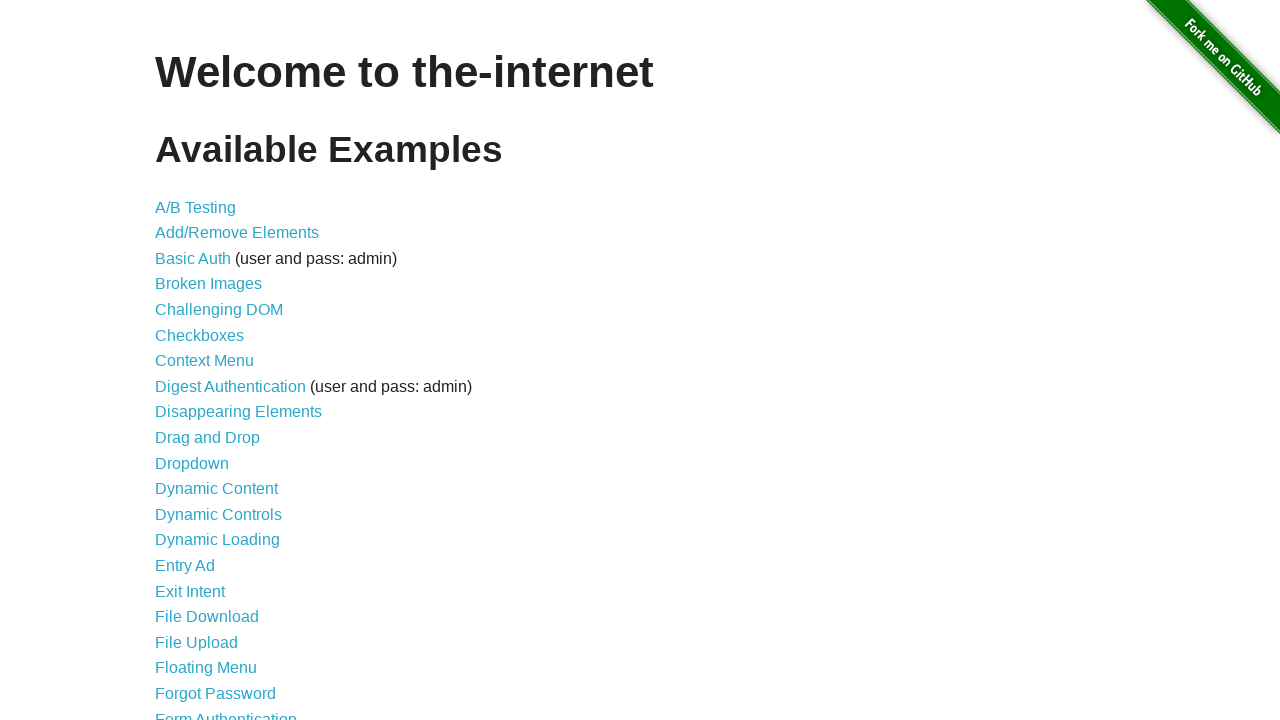

Clicked on Context Menu link at (204, 361) on xpath=//a[normalize-space()='Context Menu']
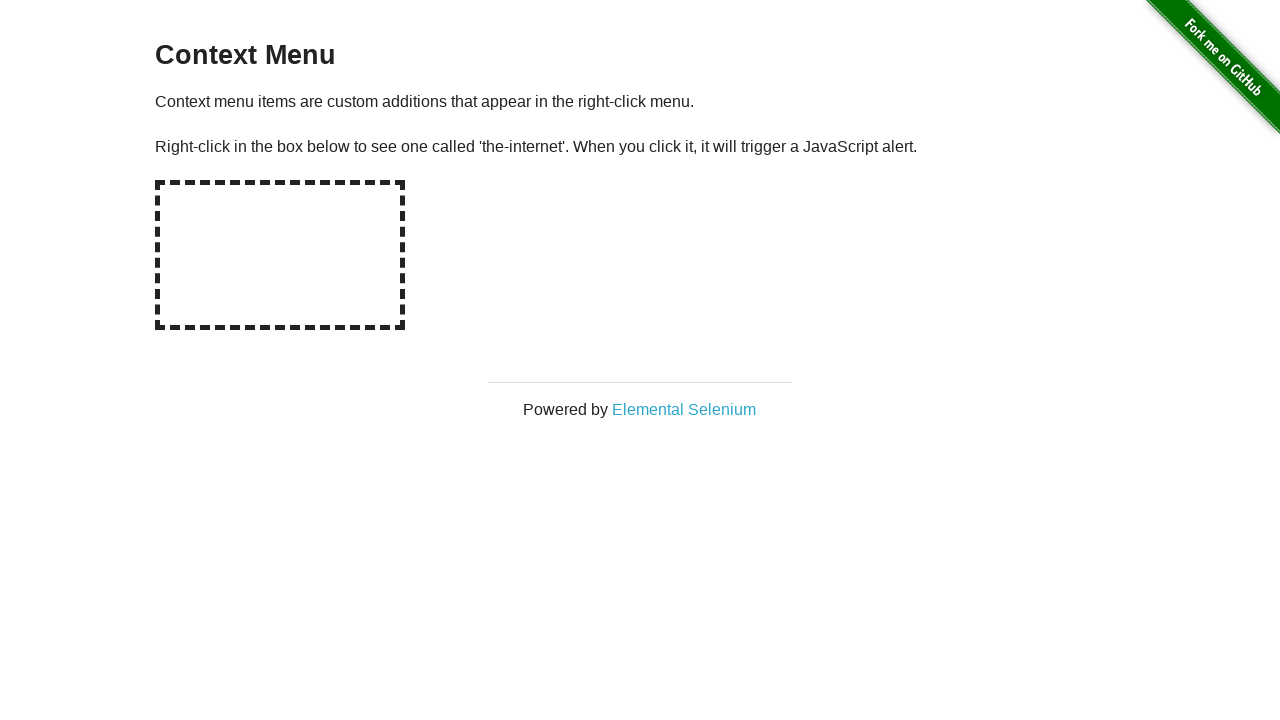

Waited for hot-spot box to become visible
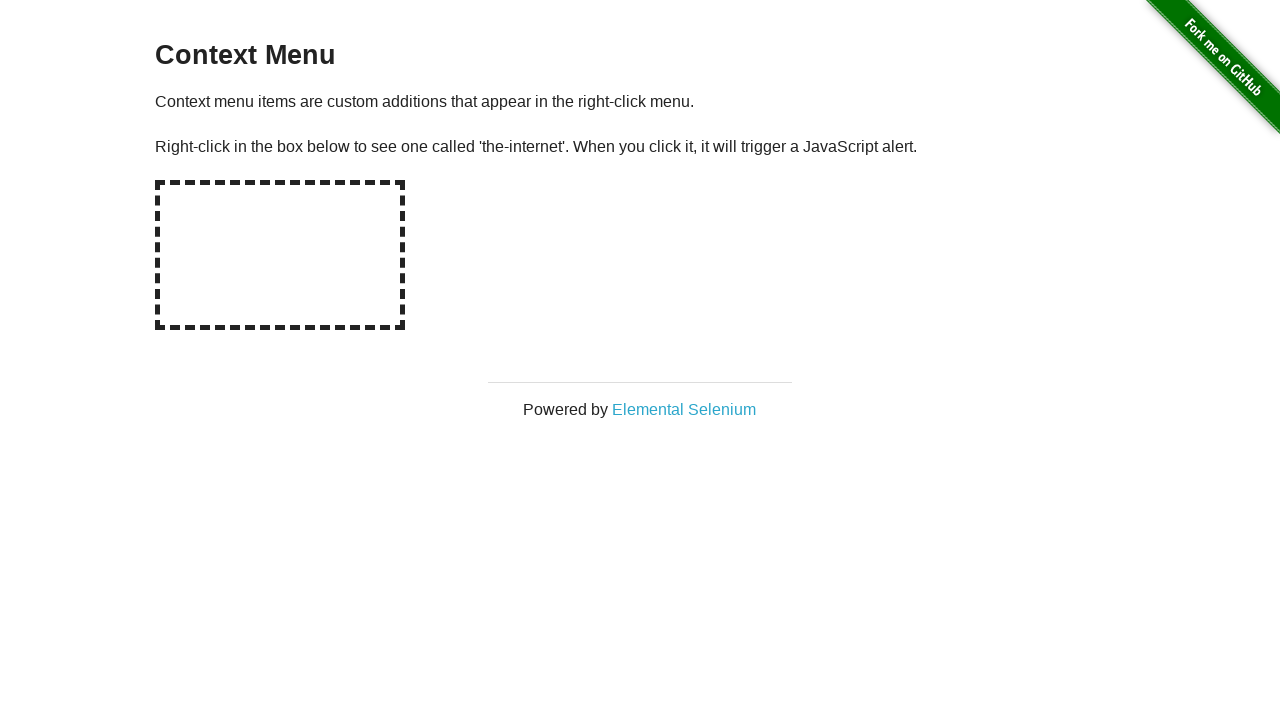

Set up dialog handler to capture alert messages
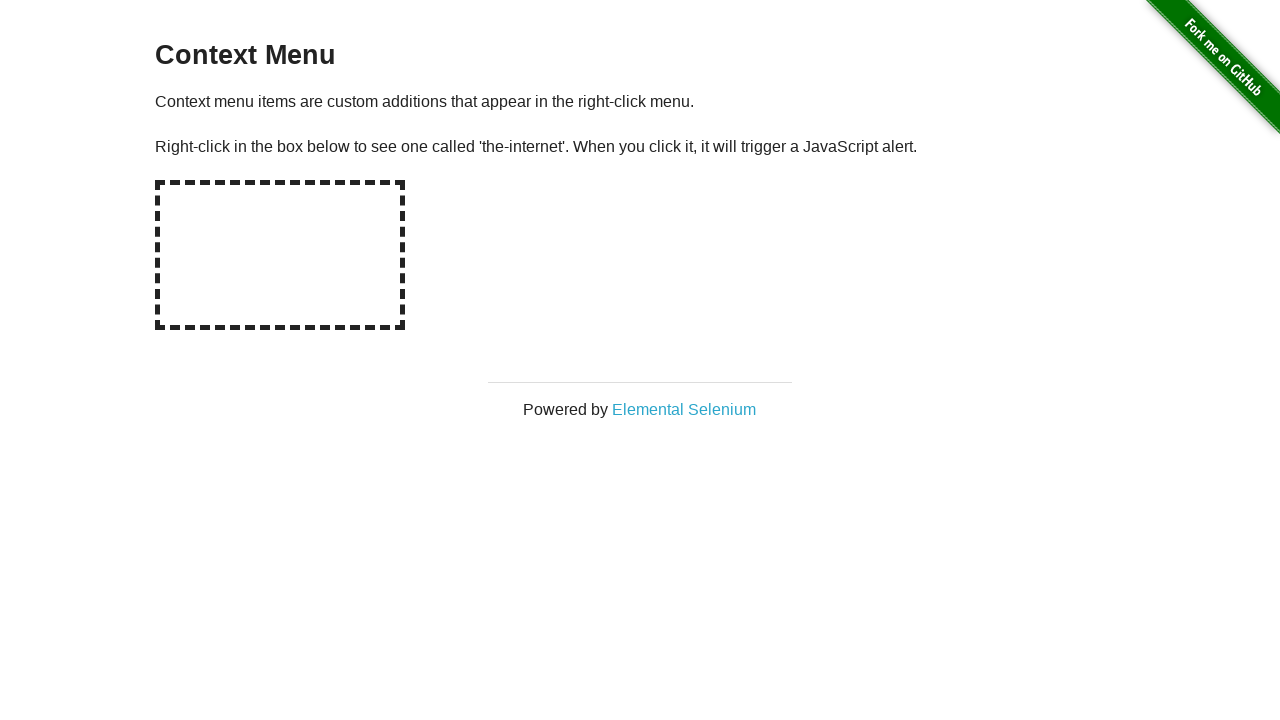

Right-clicked on hot-spot box to trigger context menu and alert at (280, 255) on #hot-spot
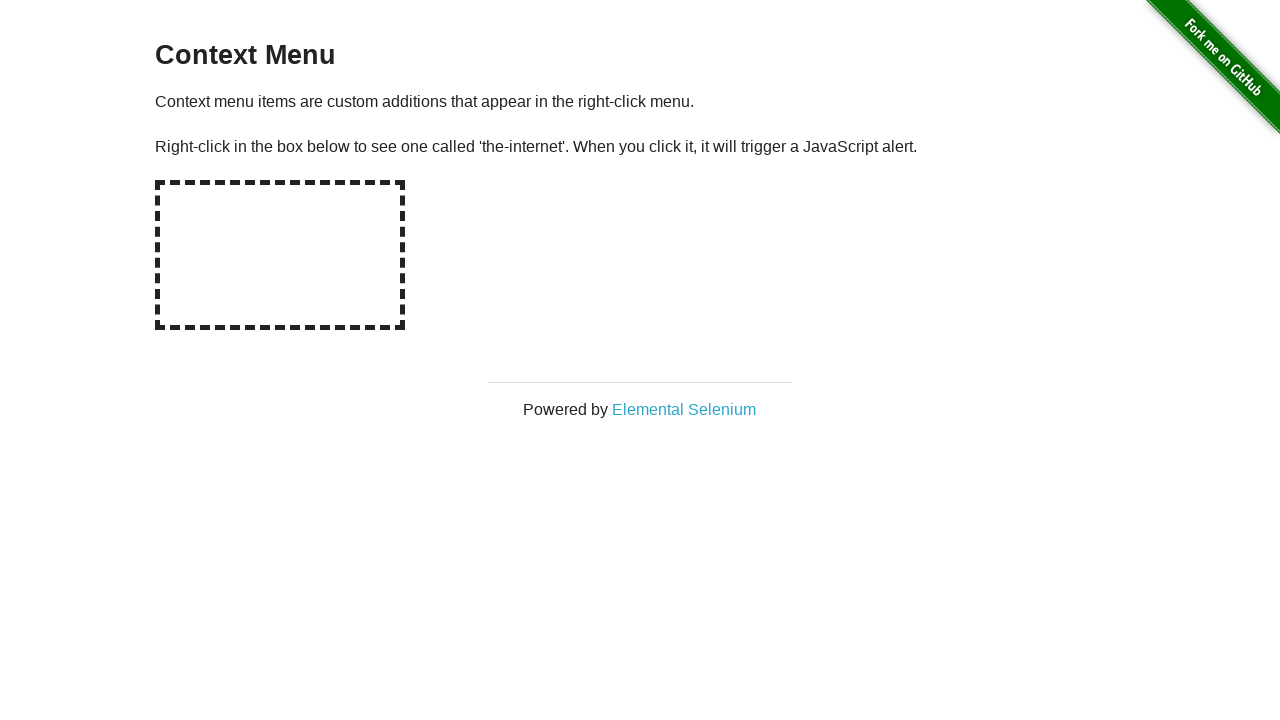

Verified alert message matches expected text 'You selected a context menu'
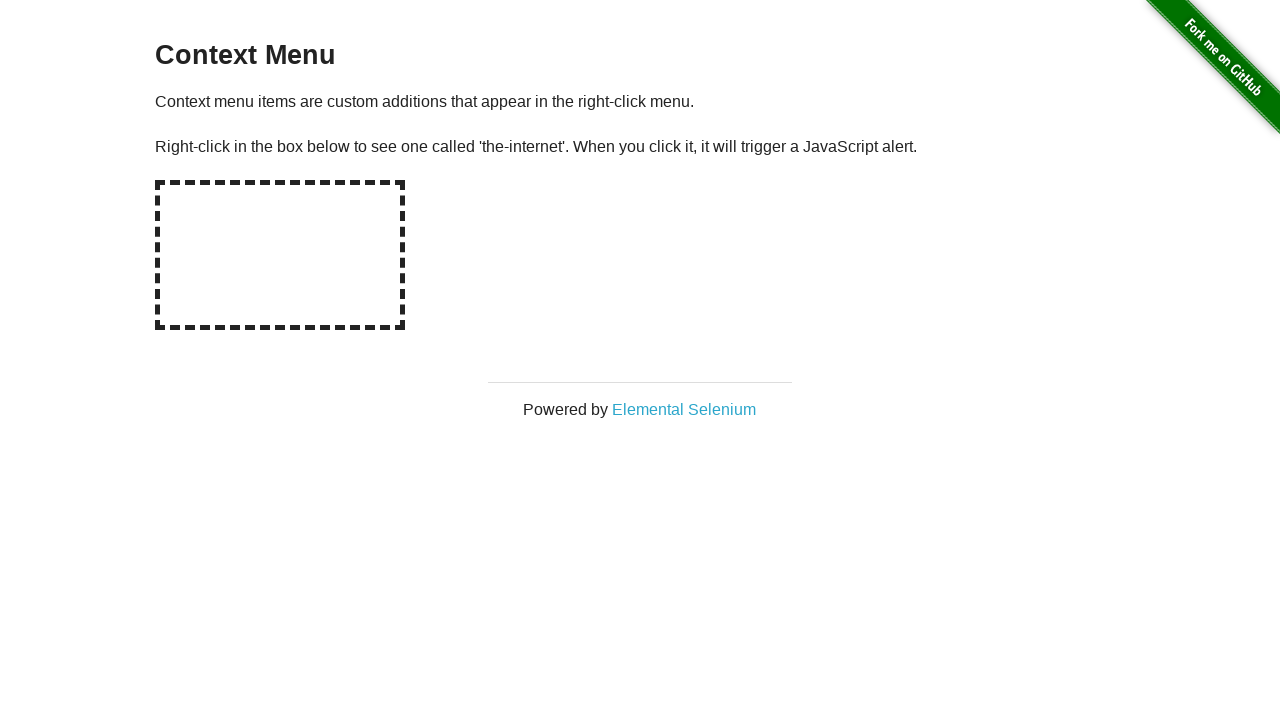

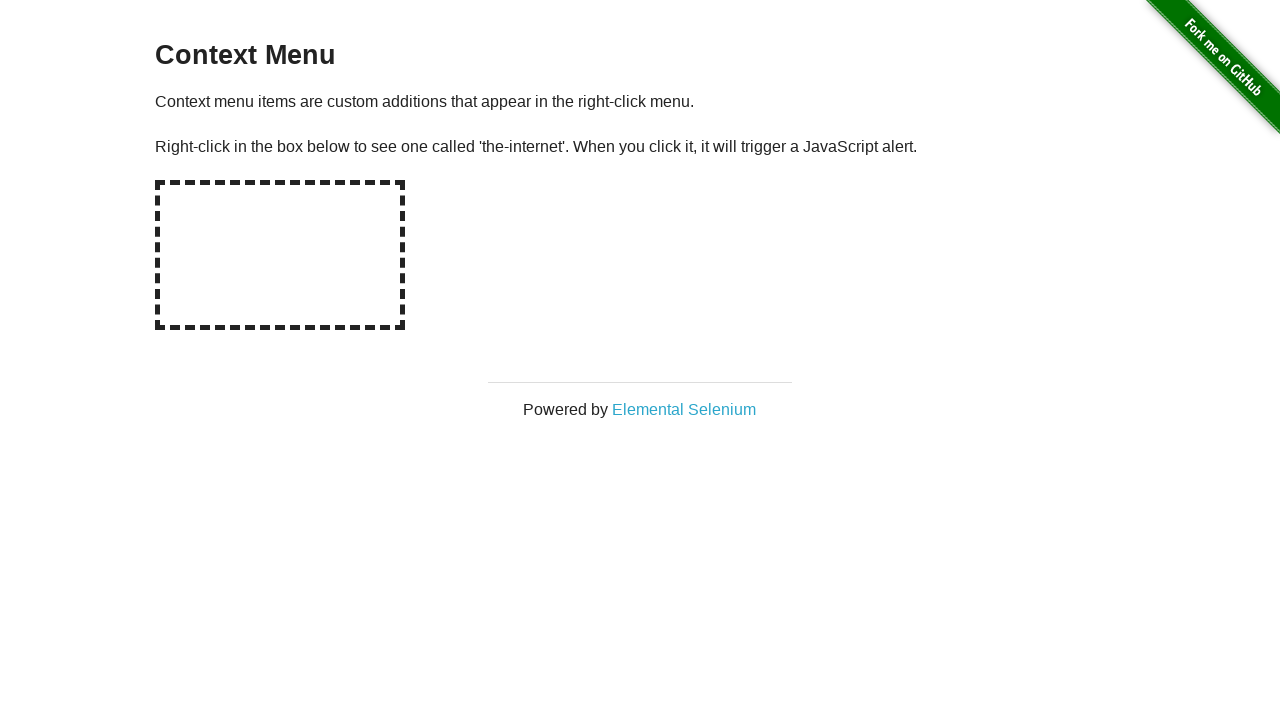